Tests registration form validation when confirmation password doesn't match the original password

Starting URL: https://alada.vn/tai-khoan/dang-ky.html

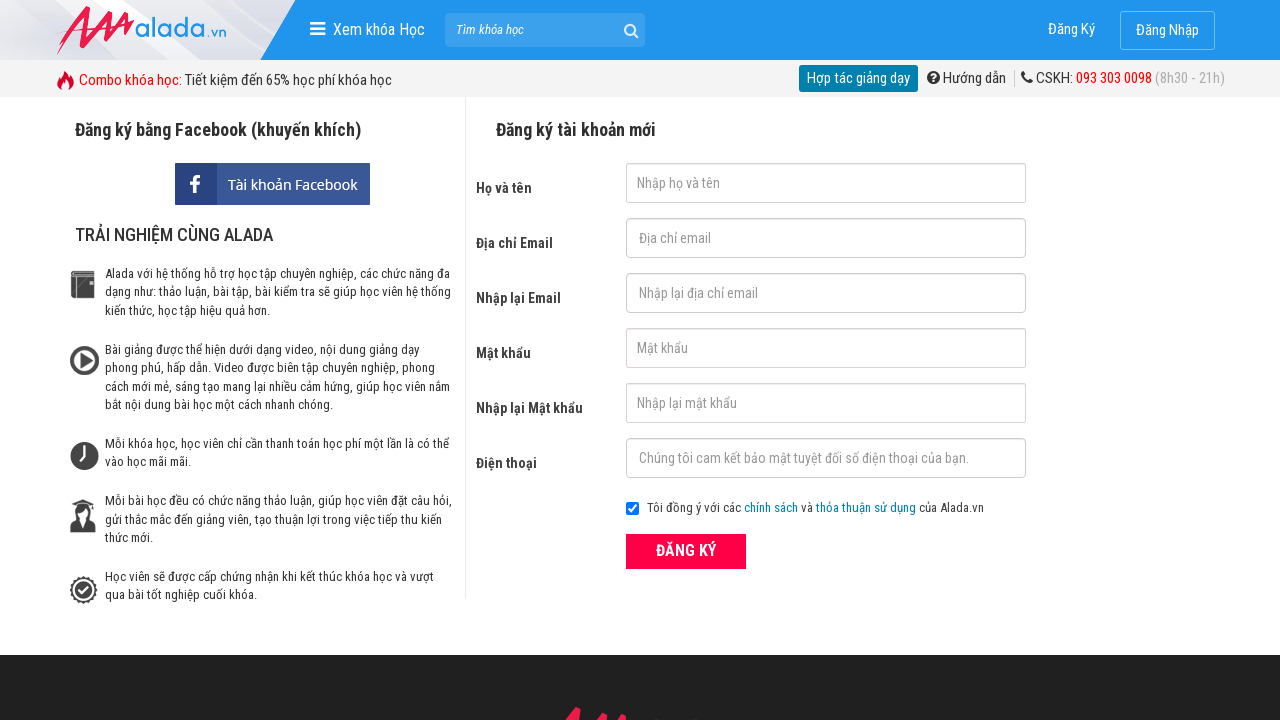

Filled first name field with 'Test User' on //input[@id='txtFirstname']
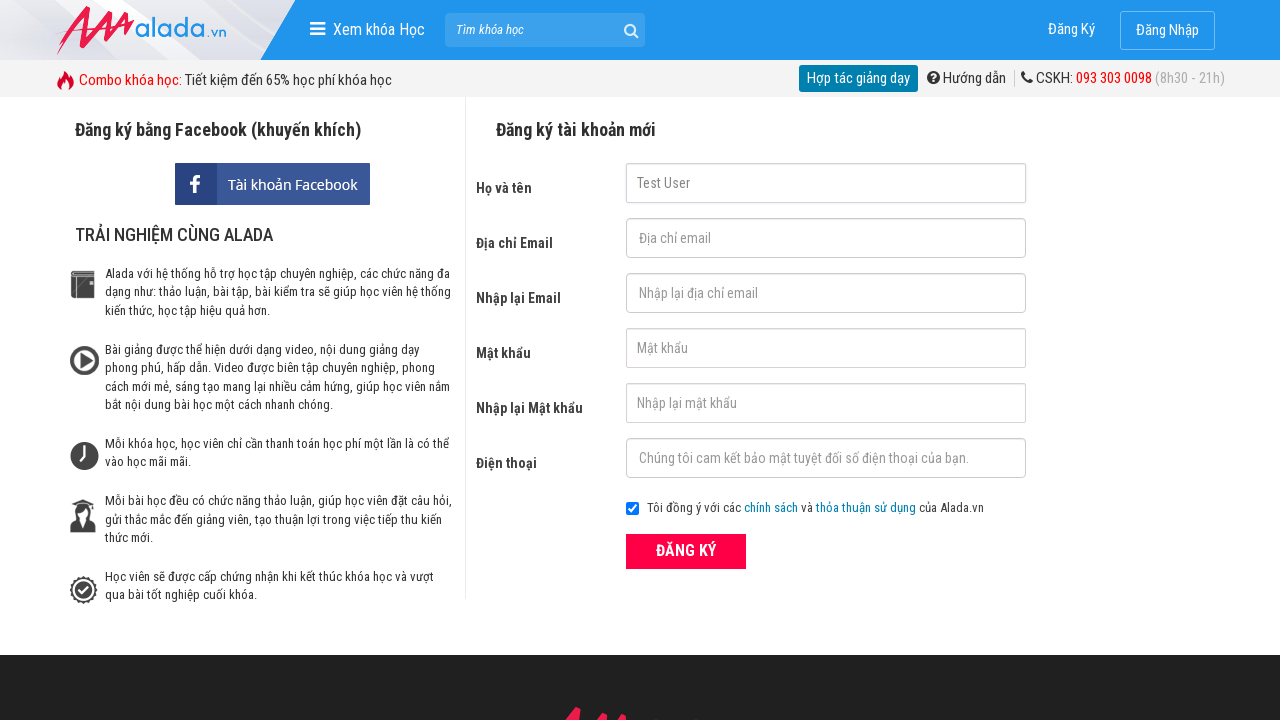

Filled email field with 'email@email.com' on //input[@id='txtEmail']
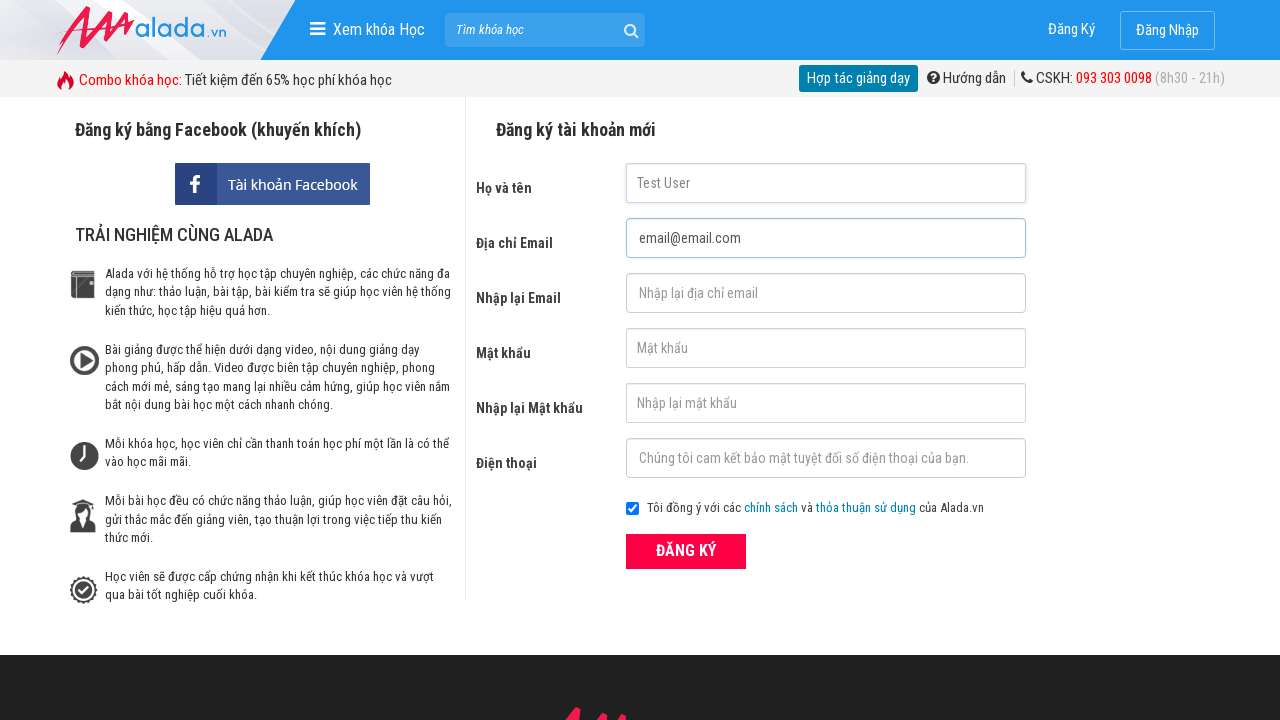

Filled confirm email field with 'email@email.com' on //input[@id='txtCEmail']
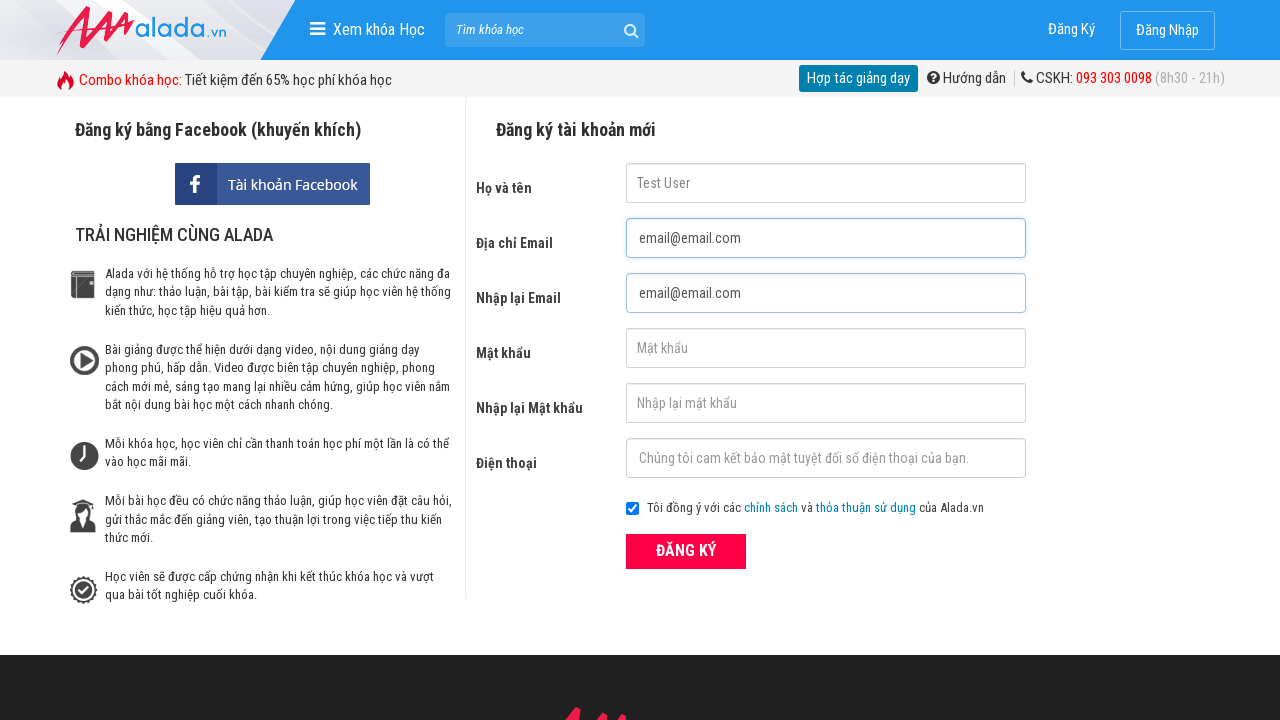

Filled password field with '123456' on //input[@id='txtPassword']
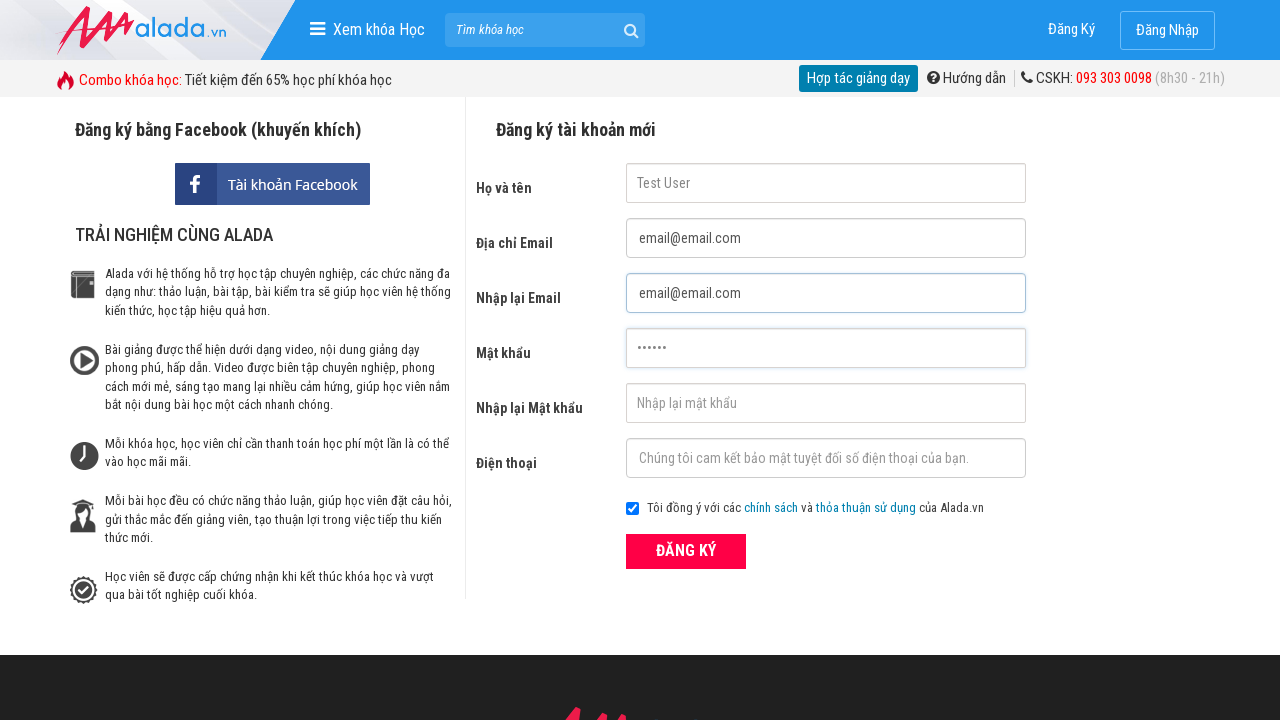

Filled confirm password field with mismatched password '654321' on //input[@id='txtCPassword']
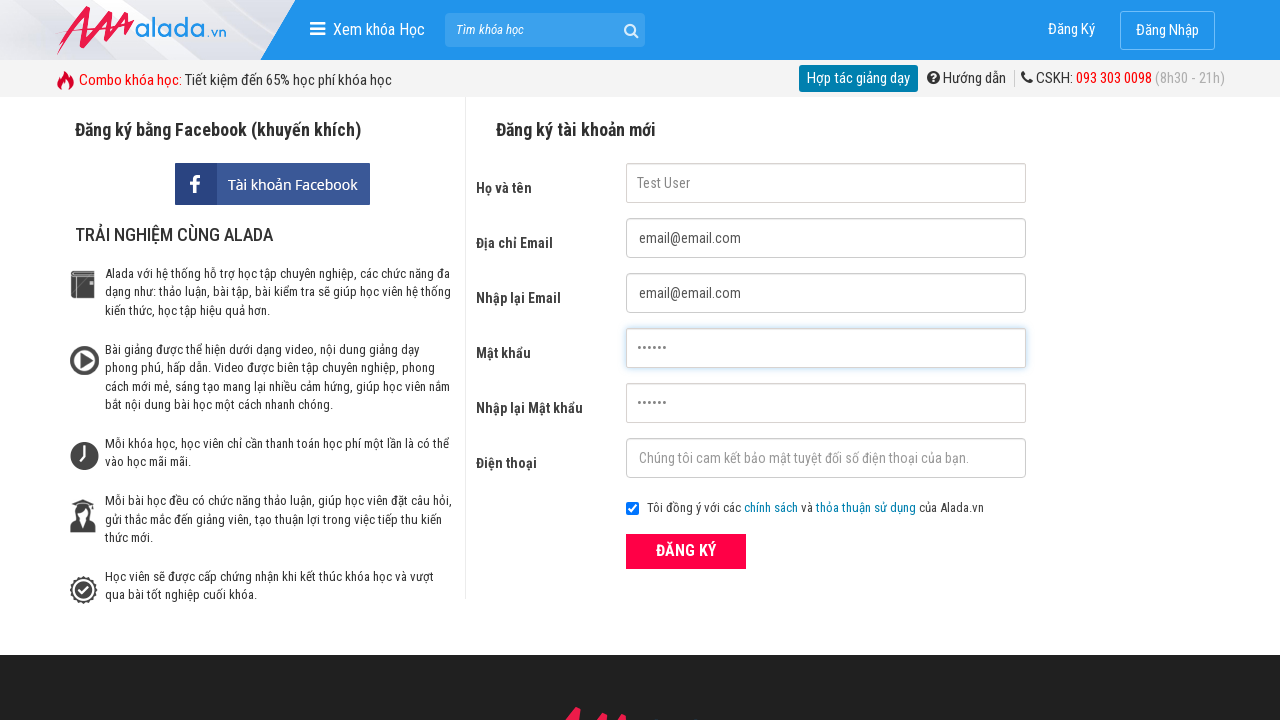

Filled phone field with '0123456789' on //input[@id='txtPhone']
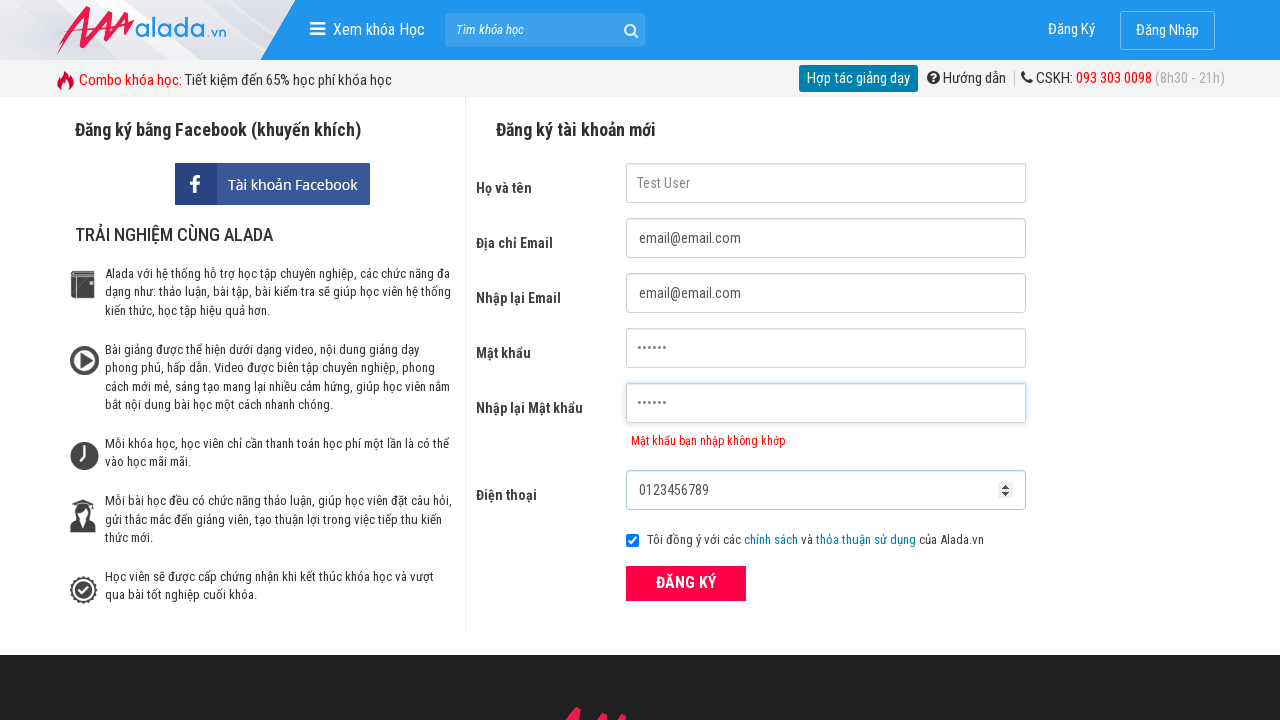

Clicked ĐĂNG KÝ (Register) button at (686, 583) on xpath=//button[@type='submit' and text()='ĐĂNG KÝ']
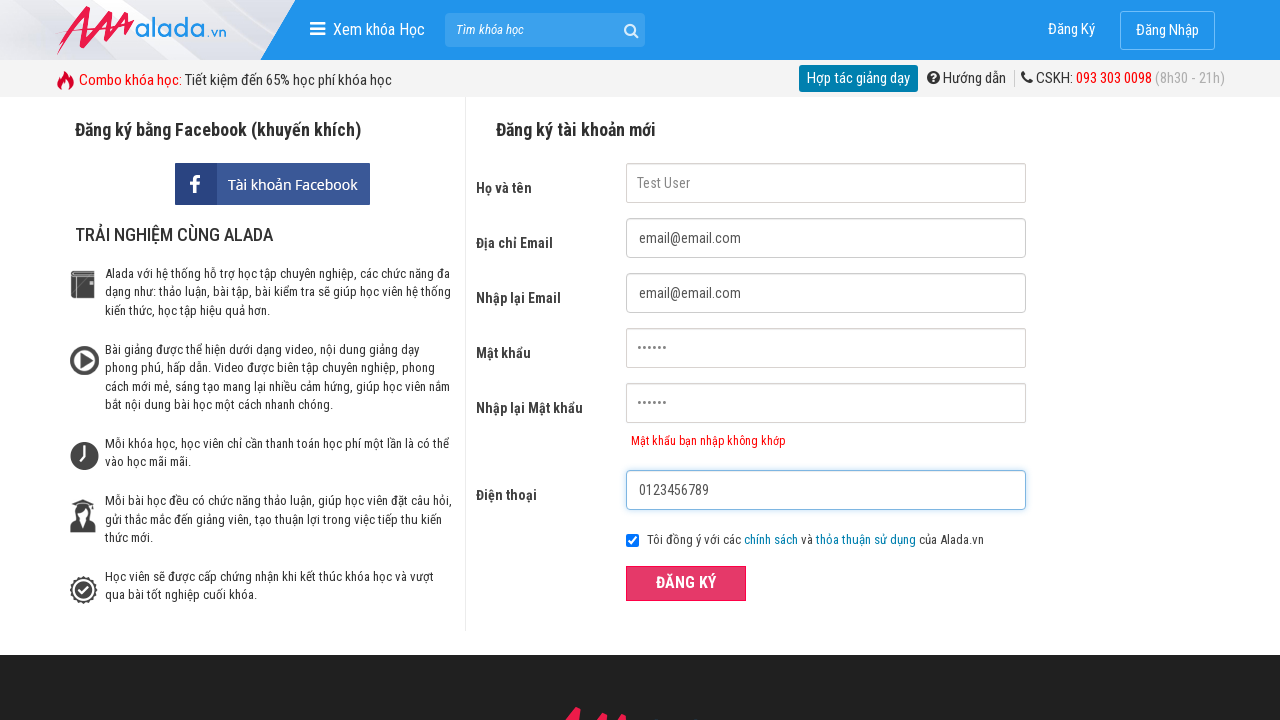

Confirm password error message appeared, validating mismatched password rejection
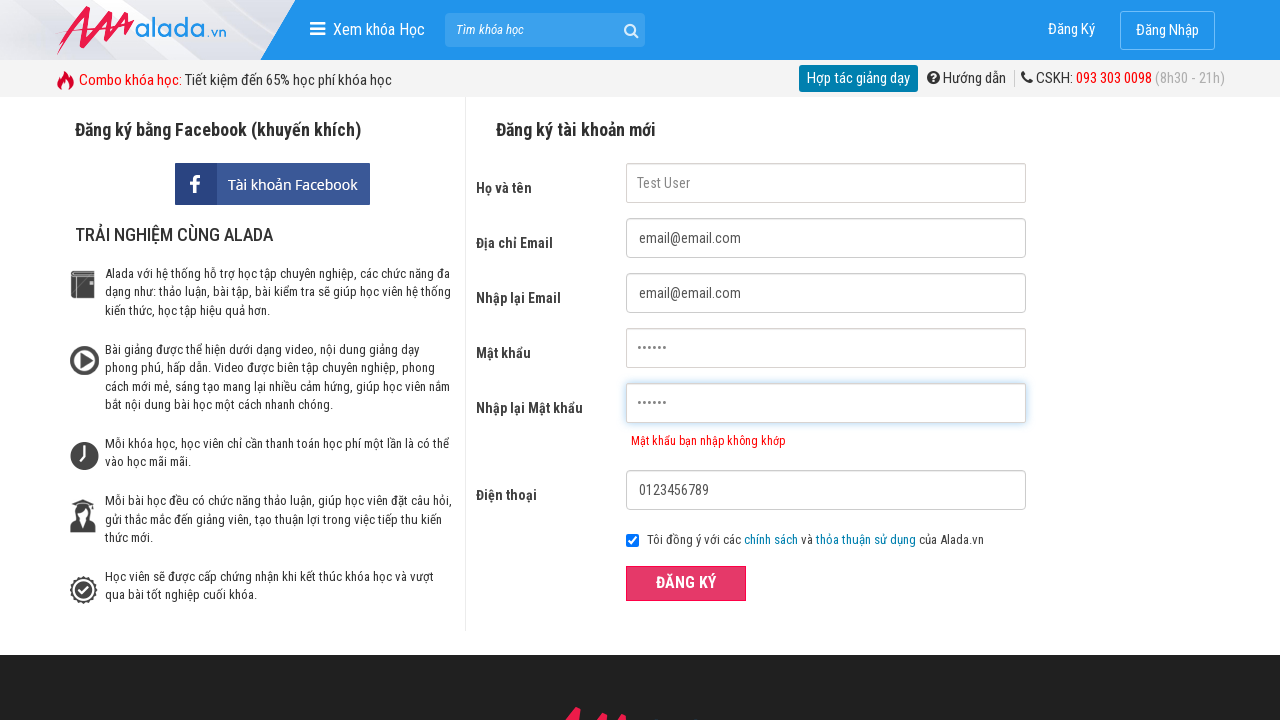

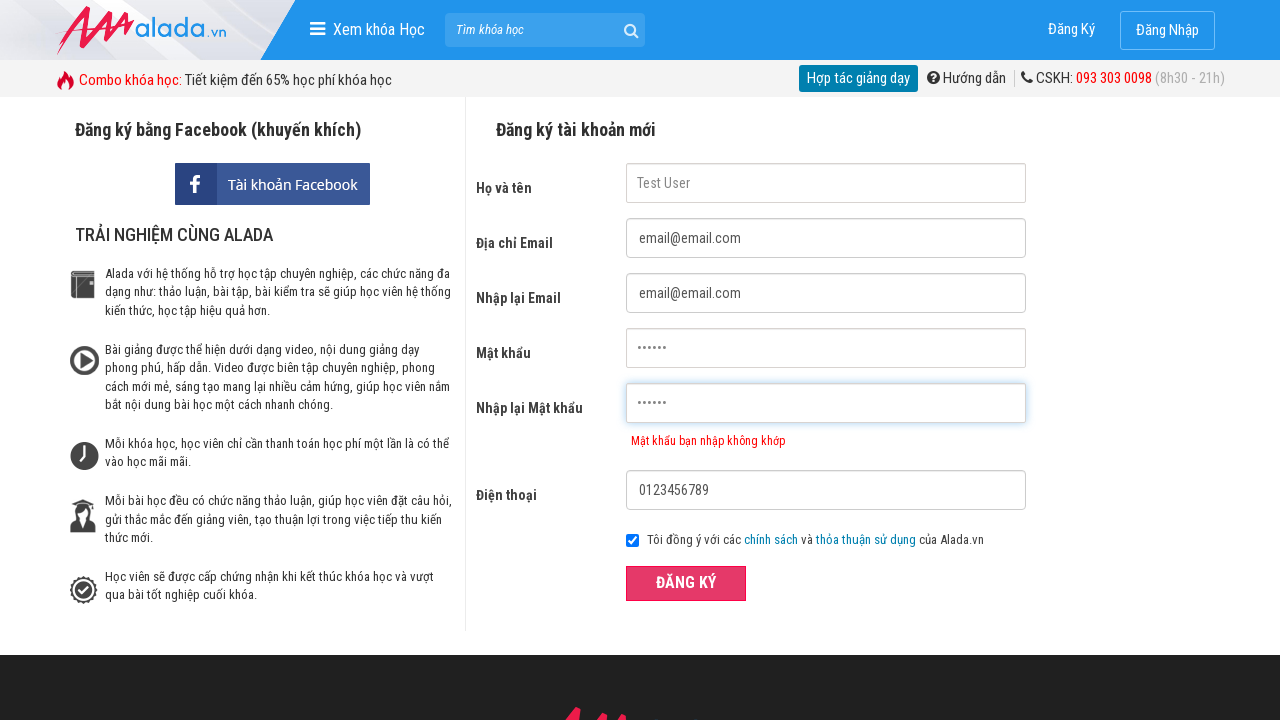